Tests a signup/contact form by filling in first name, last name, and email fields, then clicking the submit button.

Starting URL: http://secure-retreat-92358.herokuapp.com/

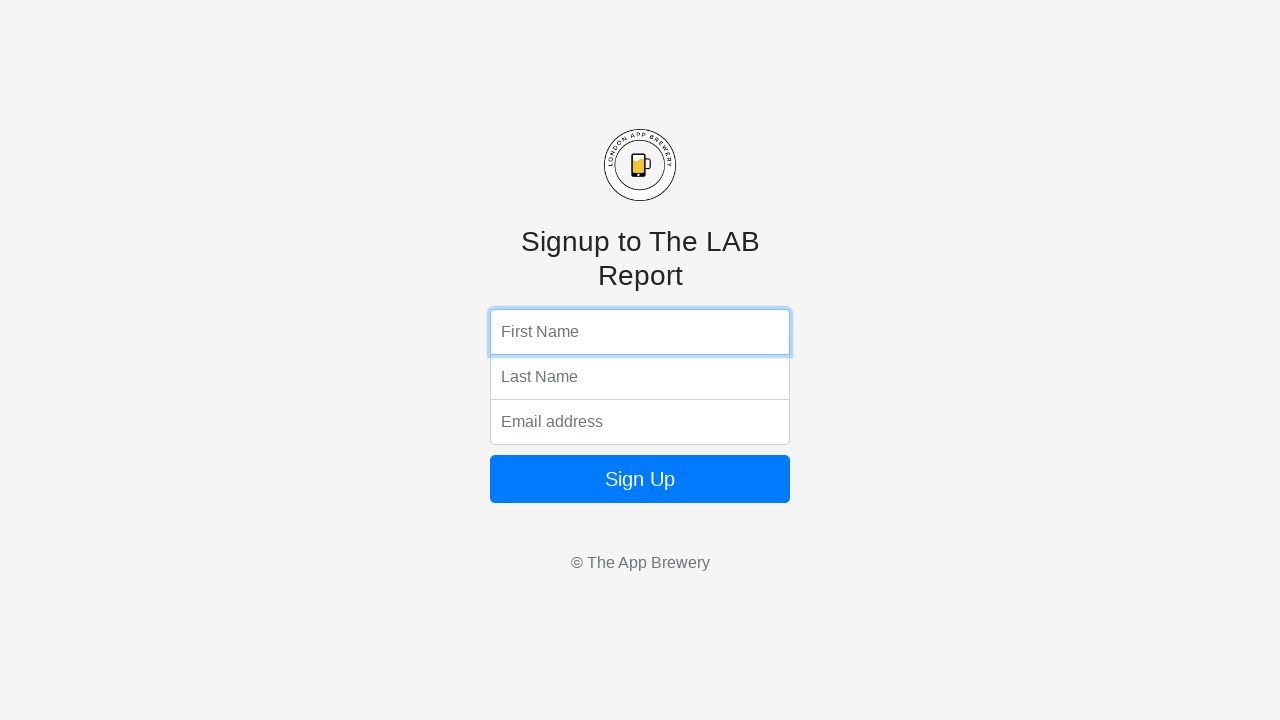

Filled first name field with 'Vincent' on input[name='fName']
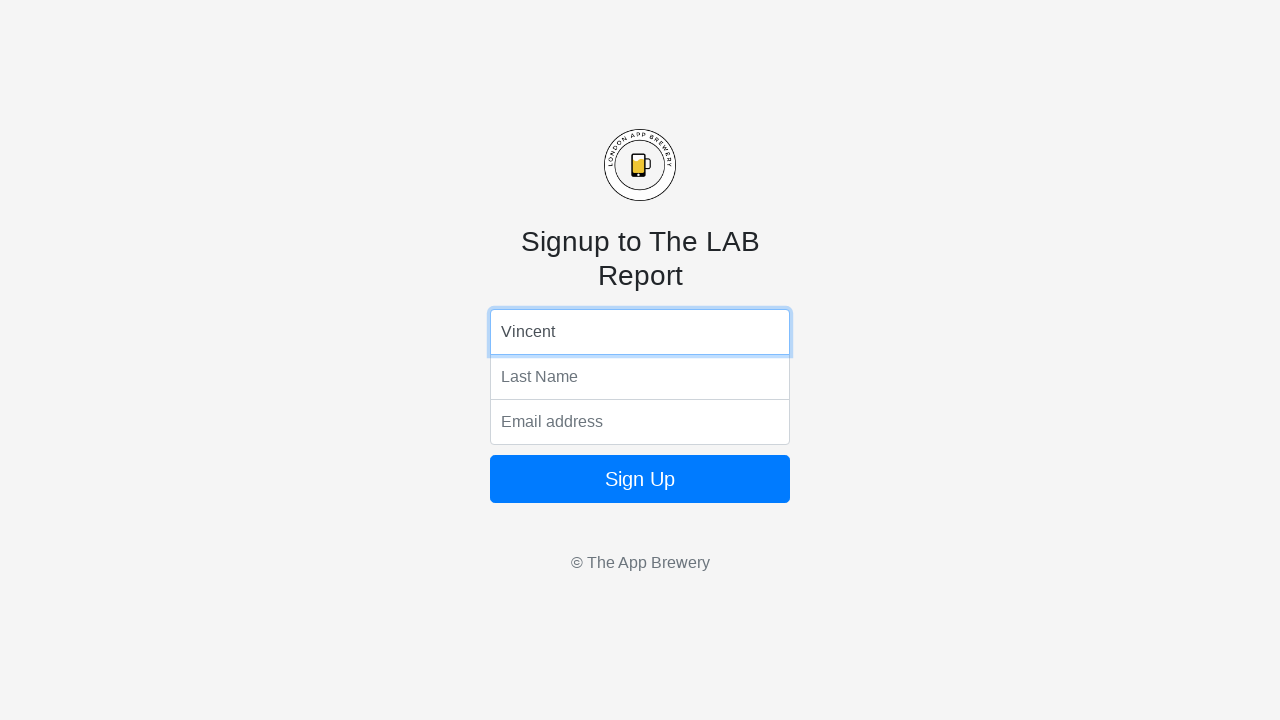

Filled last name field with 'G' on input[name='lName']
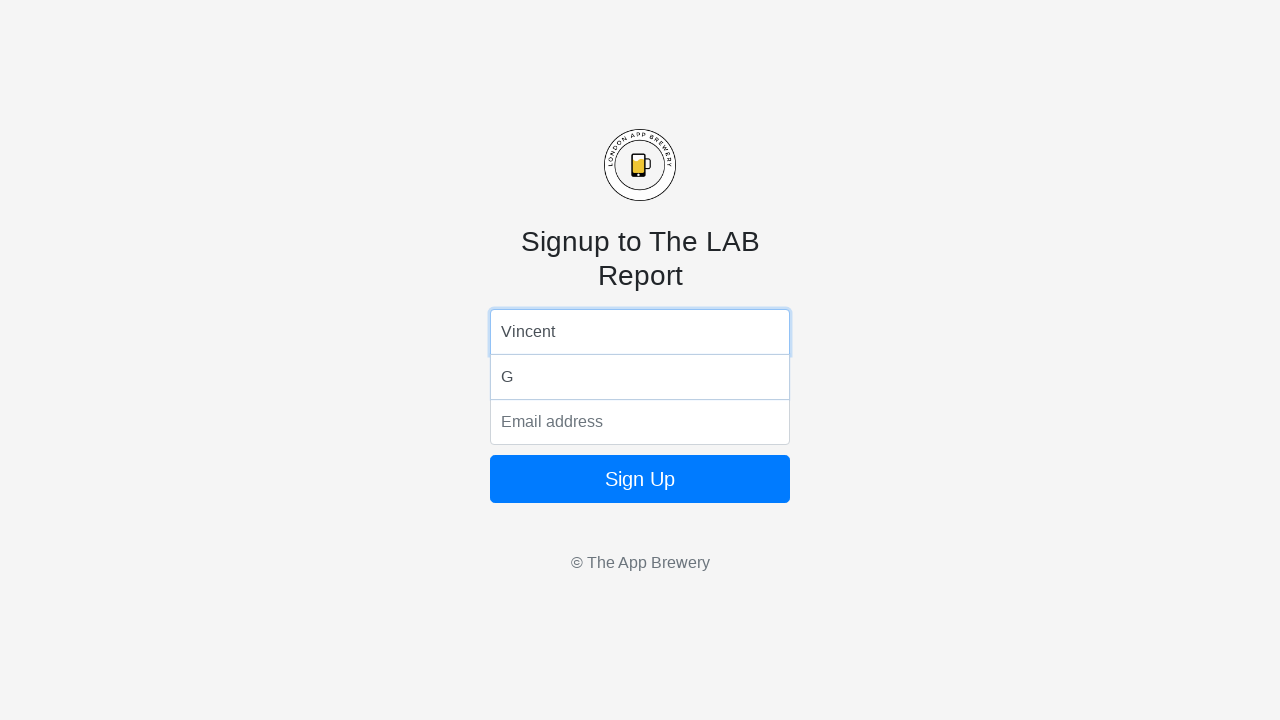

Filled email field with 'coffee@gmail.com' on input[name='email']
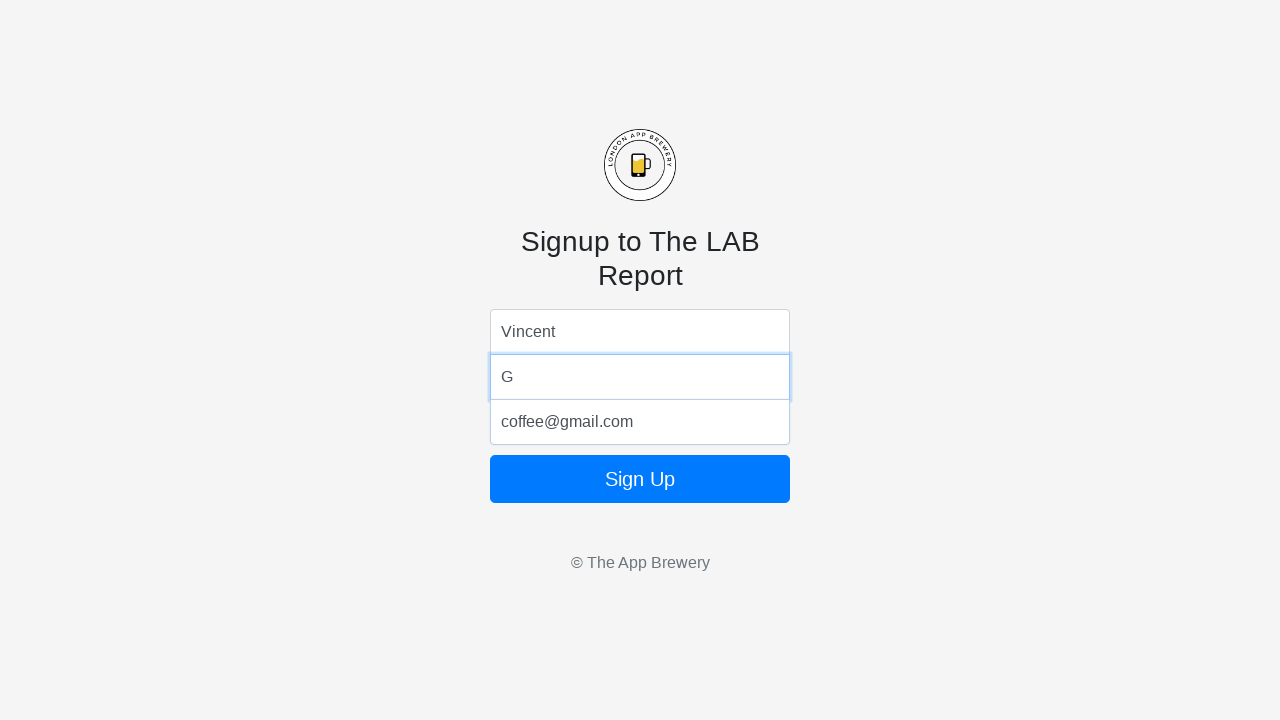

Clicked submit button to submit the form at (640, 479) on button
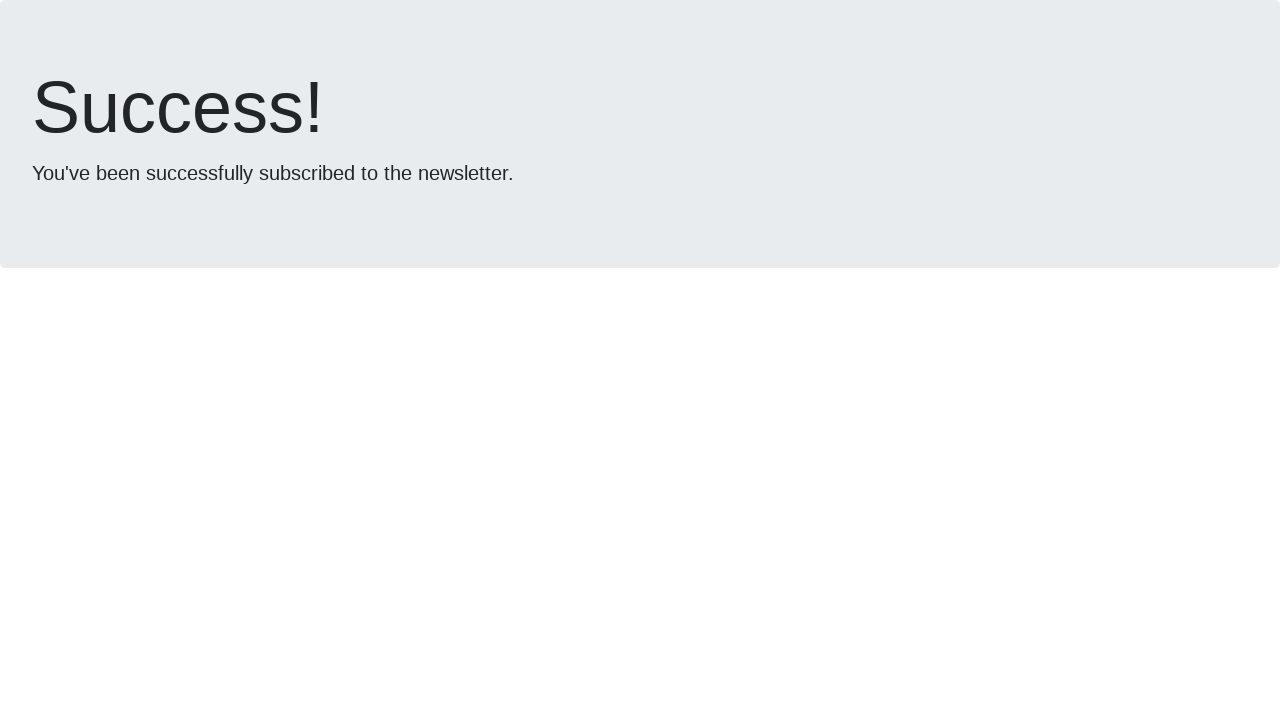

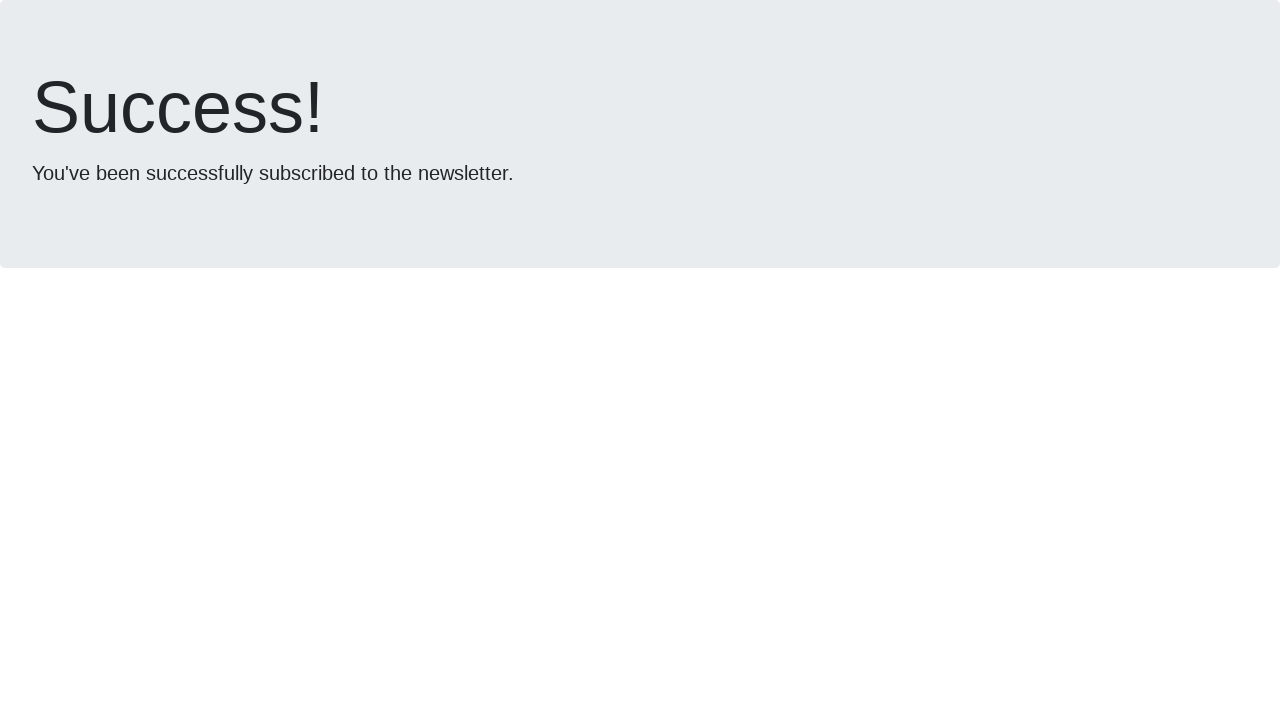